Tests selecting values from a dropdown by label and value, verifying the final selection contains the expected text.

Starting URL: https://freelance-learn-automation.vercel.app/signup

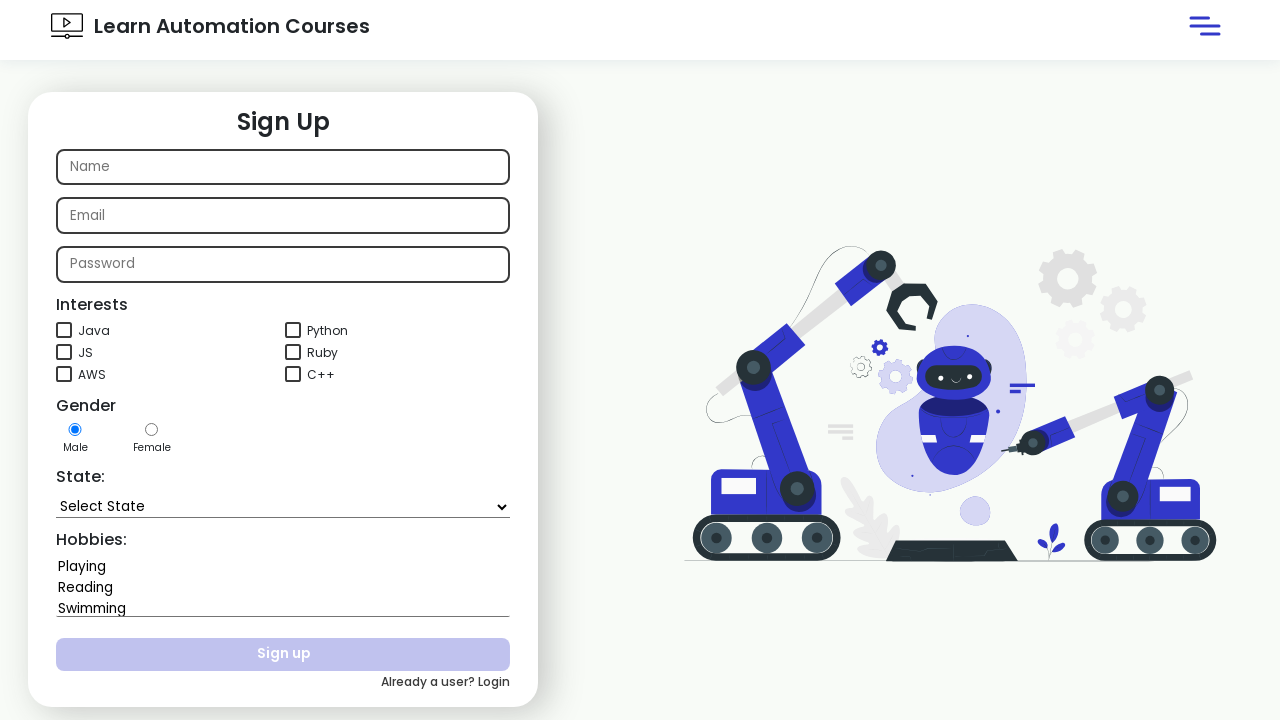

Selected 'Assam' from state dropdown by label on #state
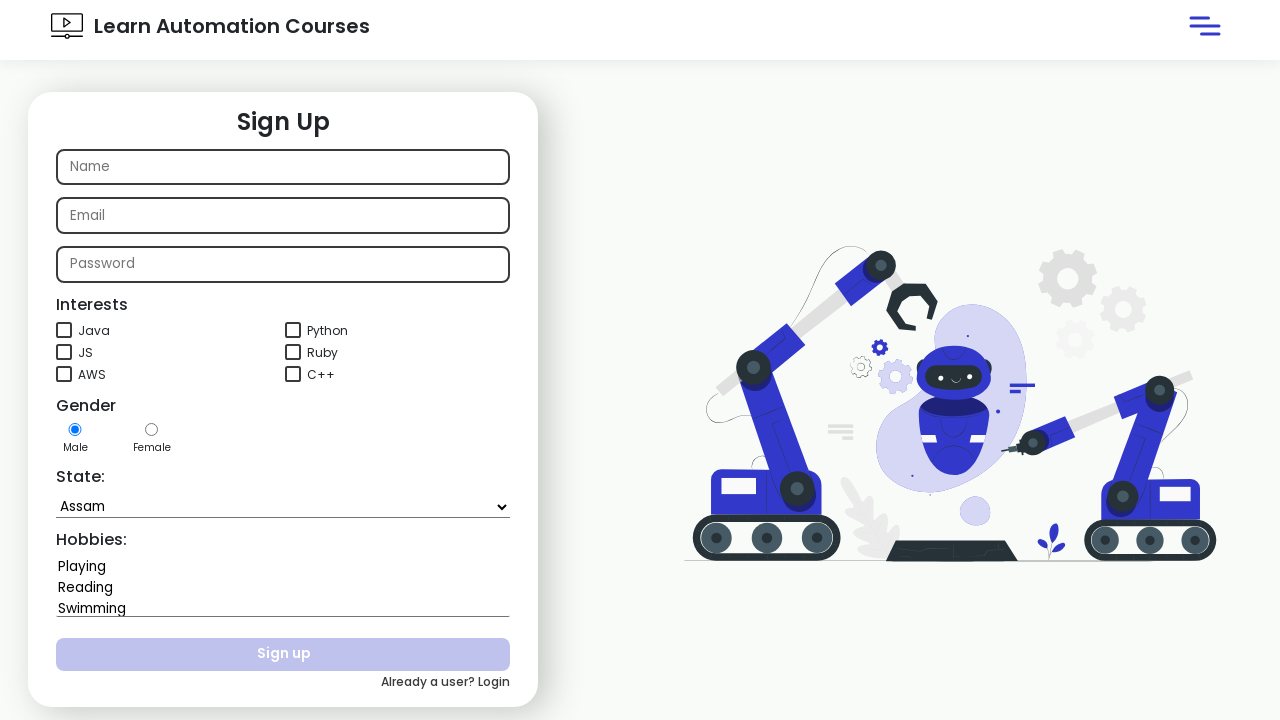

Waited 1000ms to see the selection
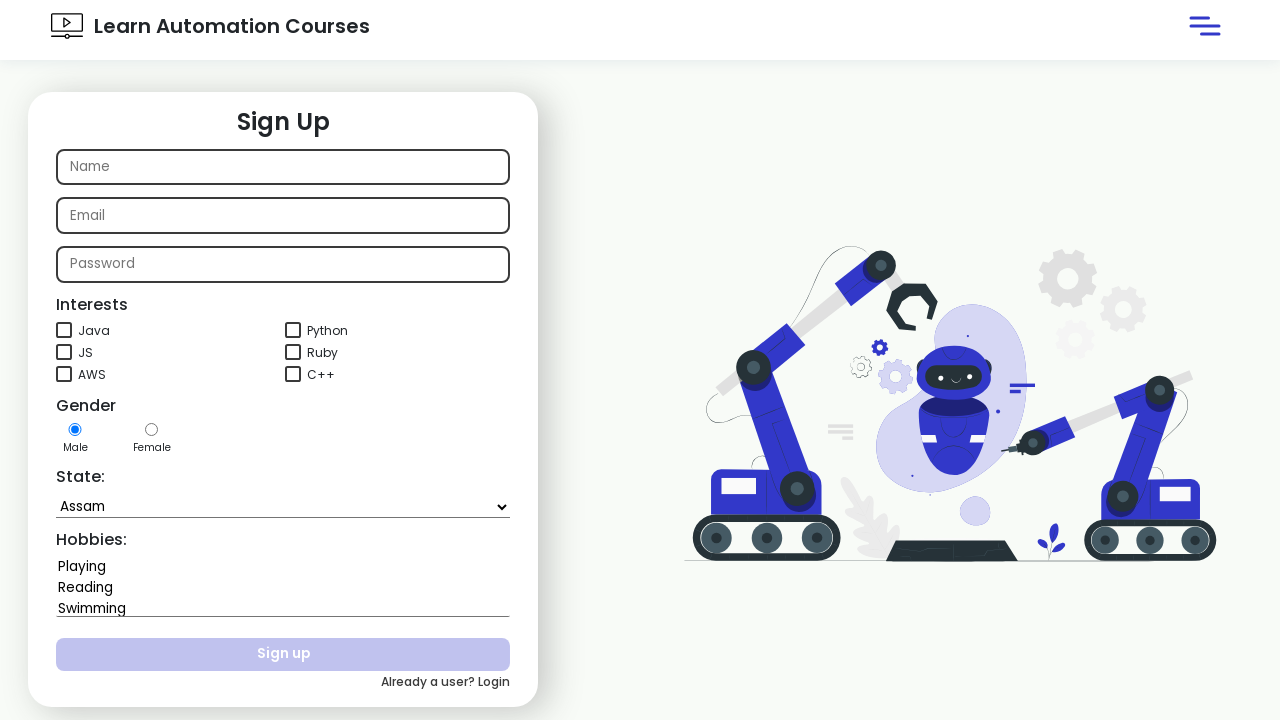

Selected 'Maharashtra' from state dropdown by value on #state
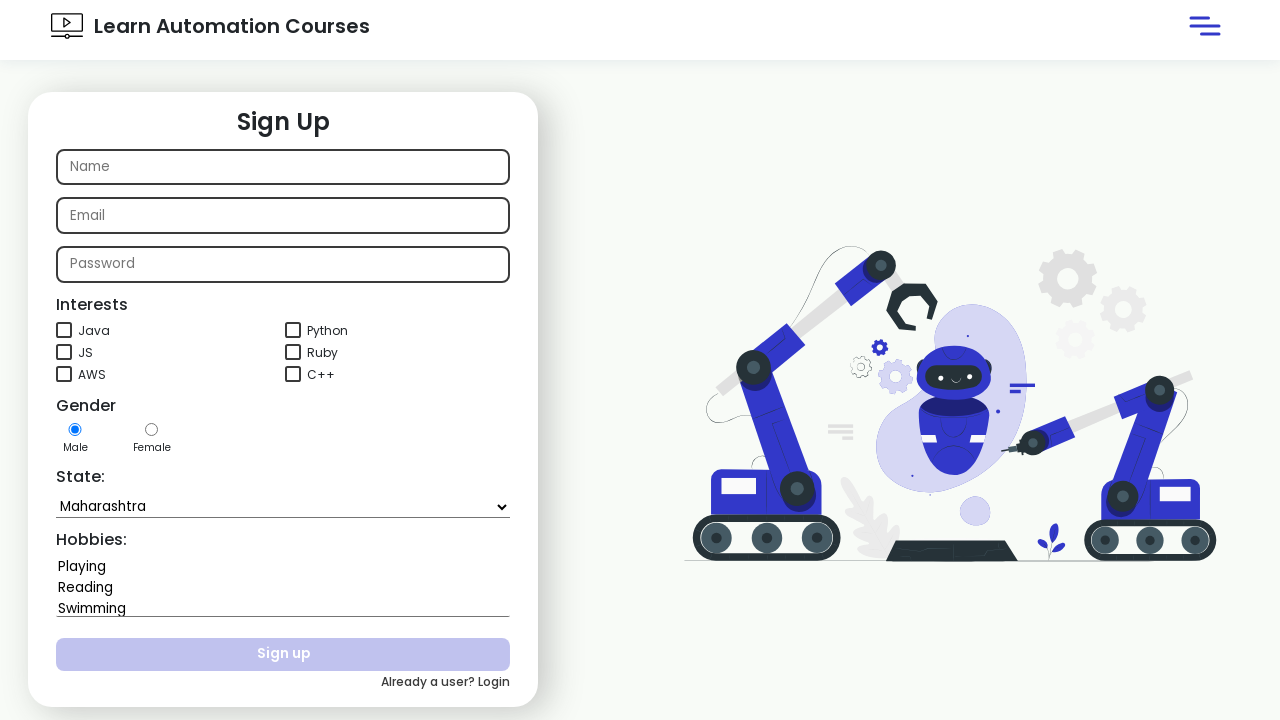

Waited 1000ms to see the selection
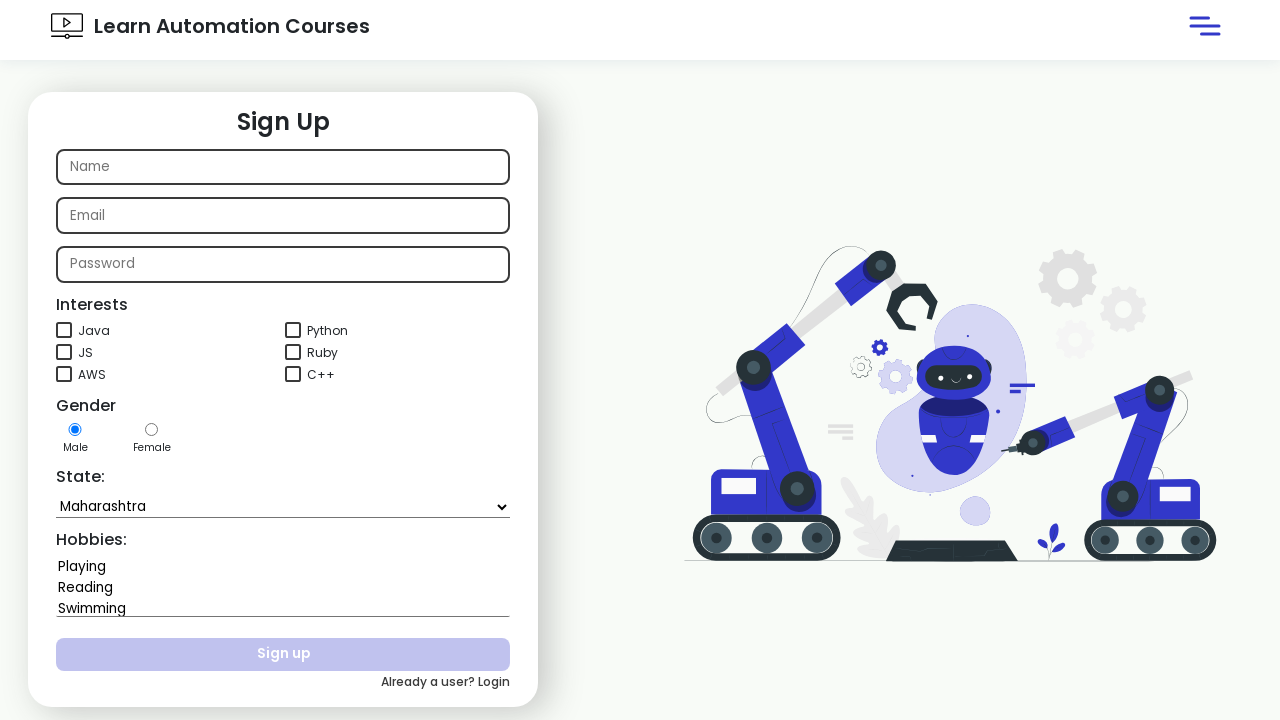

Retrieved text content from state dropdown
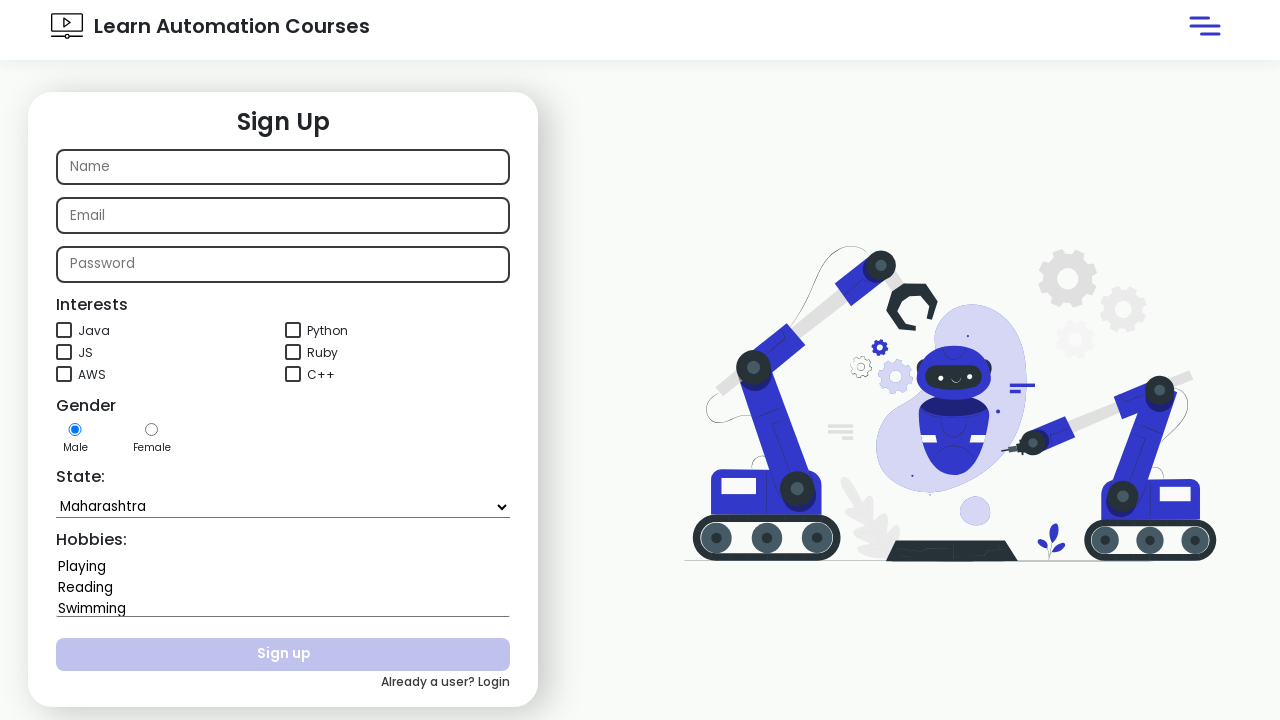

Verified dropdown contains 'Maharashtra'
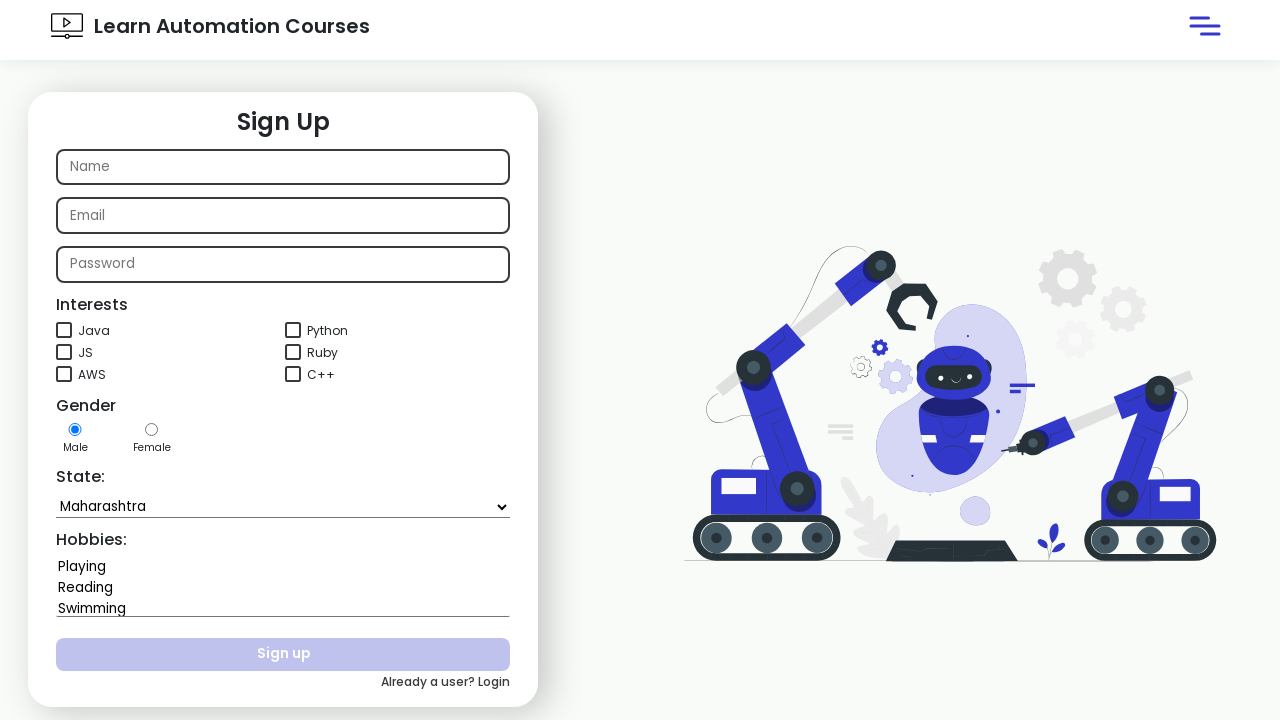

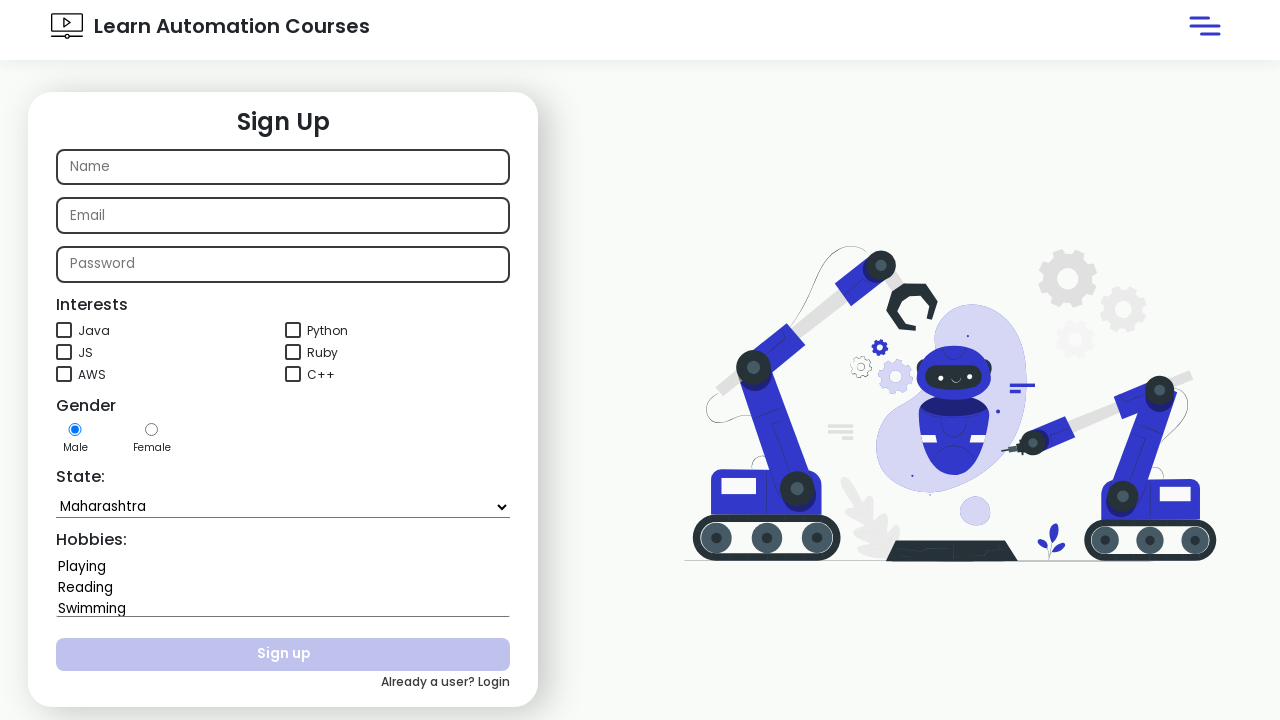